Navigates to Y Combinator website and verifies the page title

Starting URL: https://www.ycombinator.com/

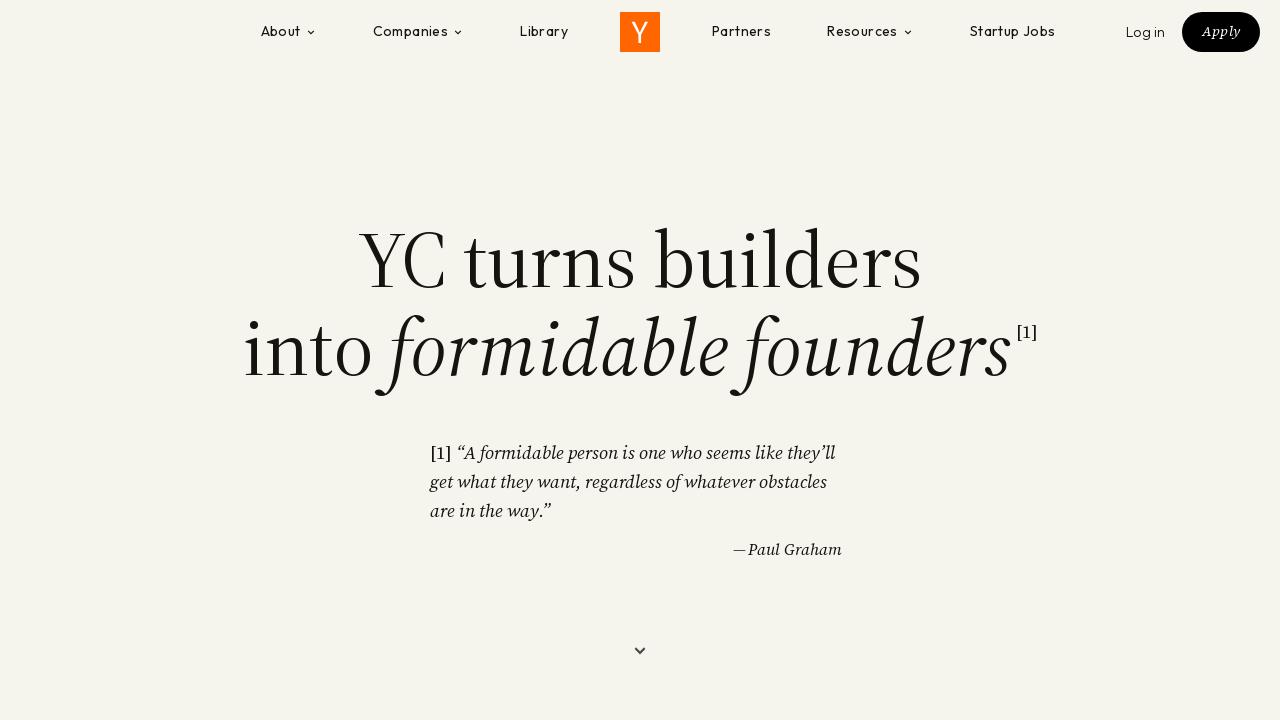

Navigated to Y Combinator website
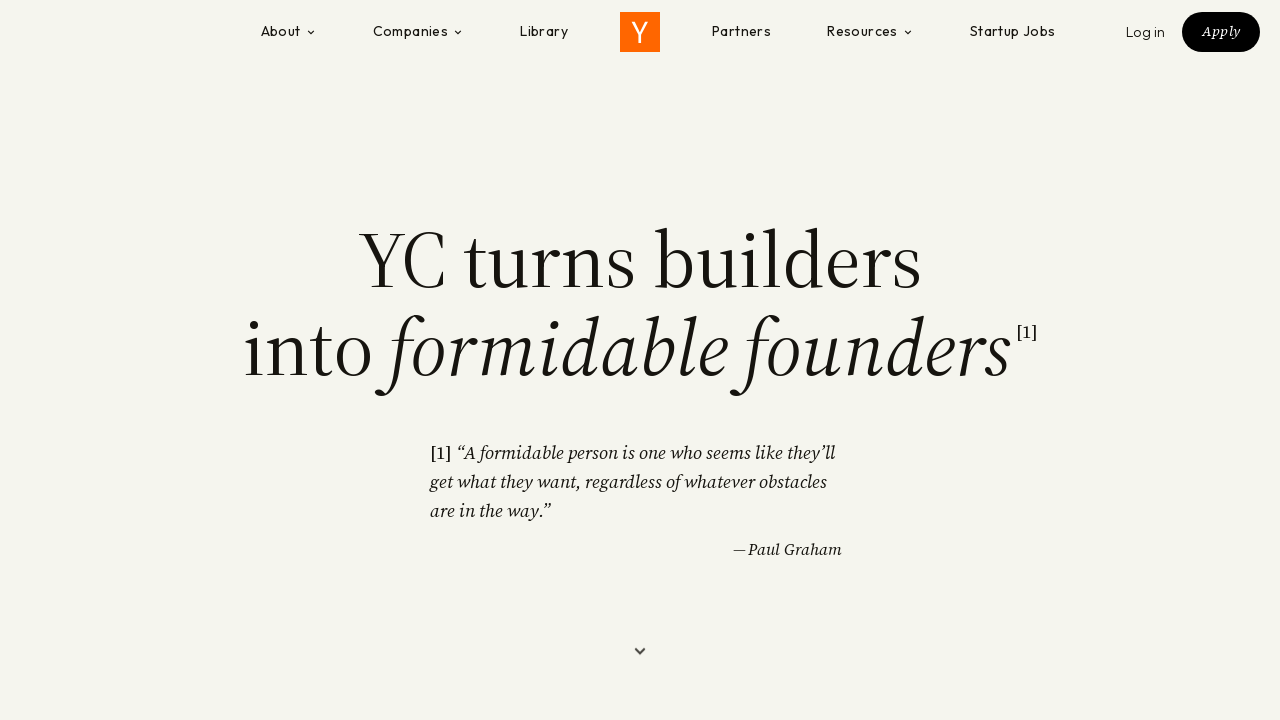

Retrieved page title
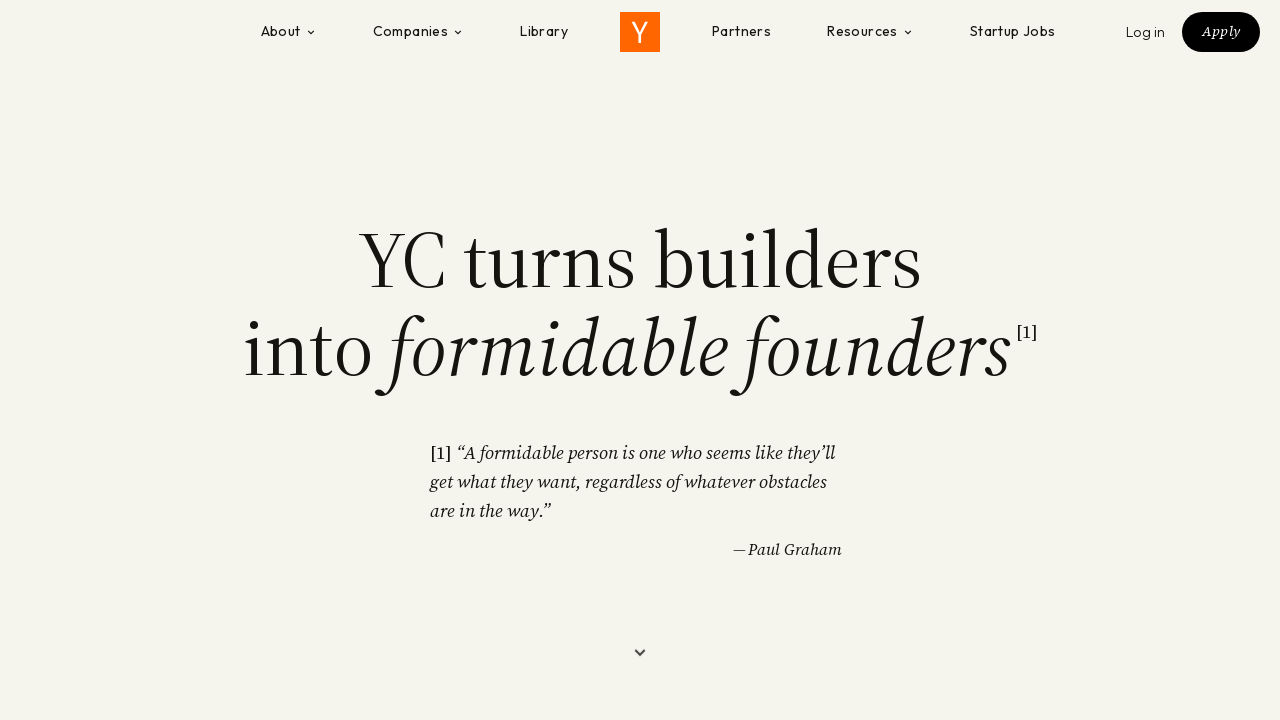

Page title verified as 'Y Combinator'
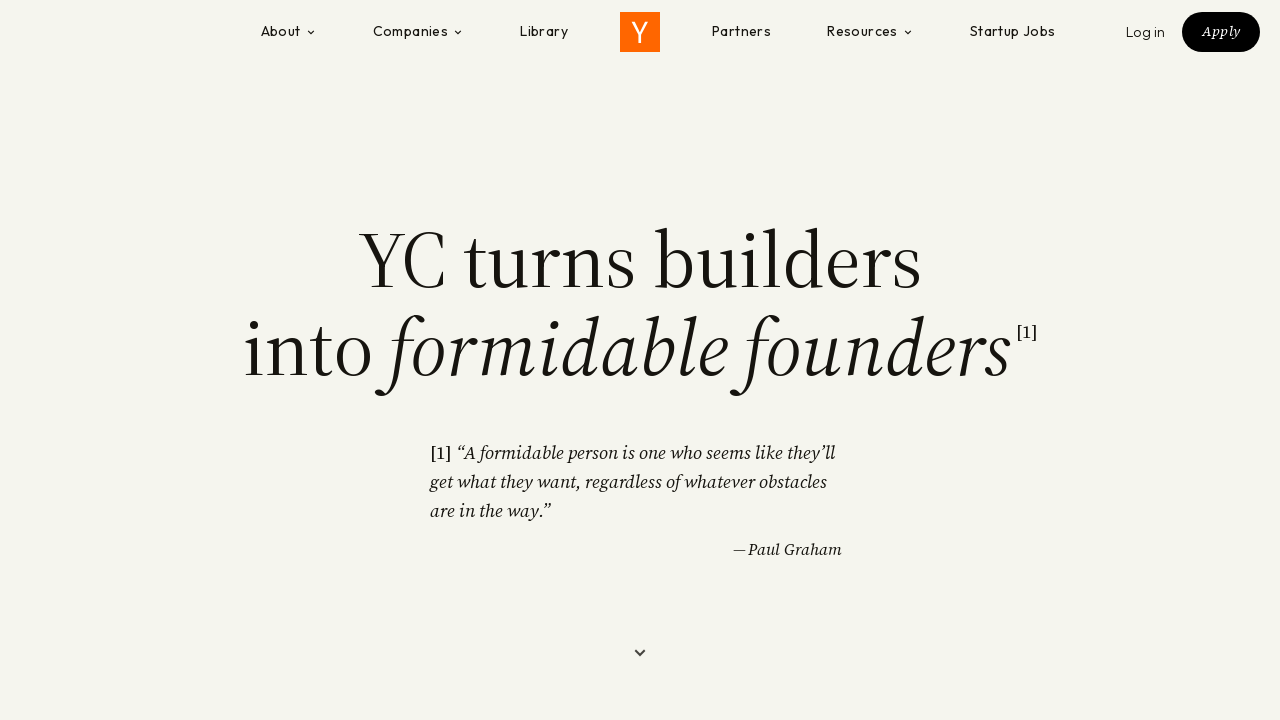

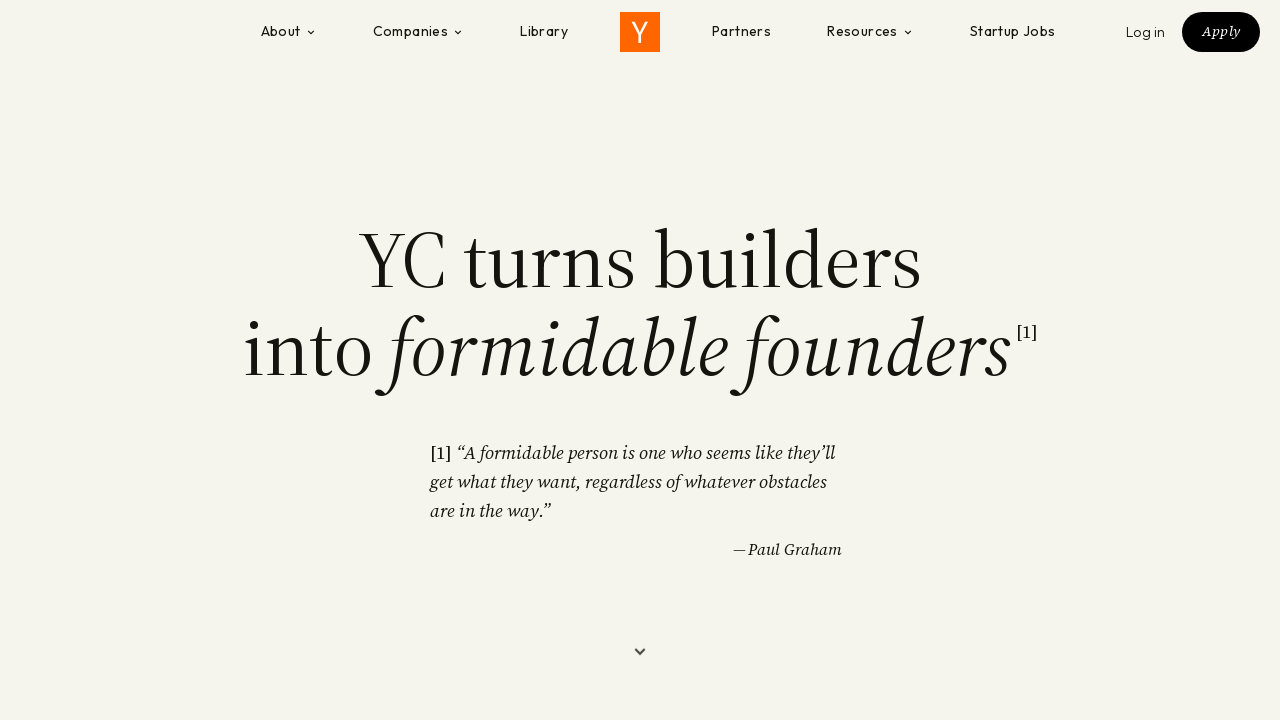